Navigates to Rediff homepage and verifies that anchor/link elements are present on the page

Starting URL: https://www.rediff.com/

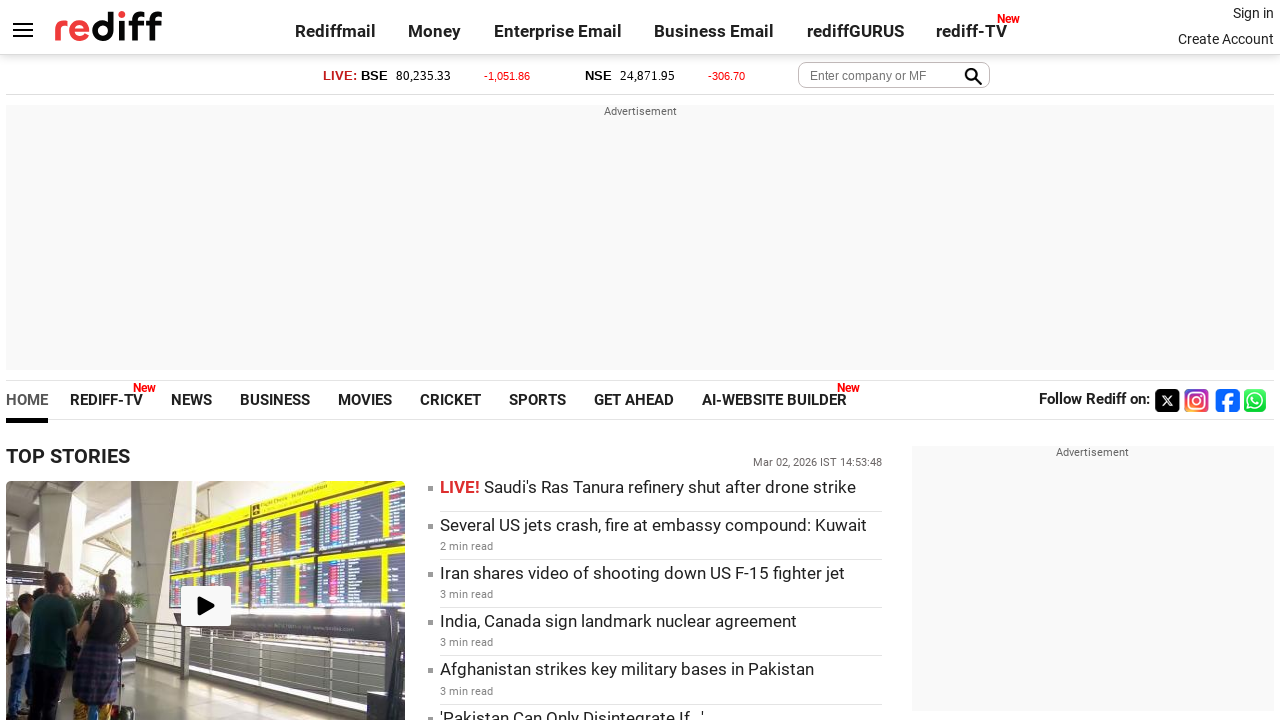

Navigated to Rediff homepage
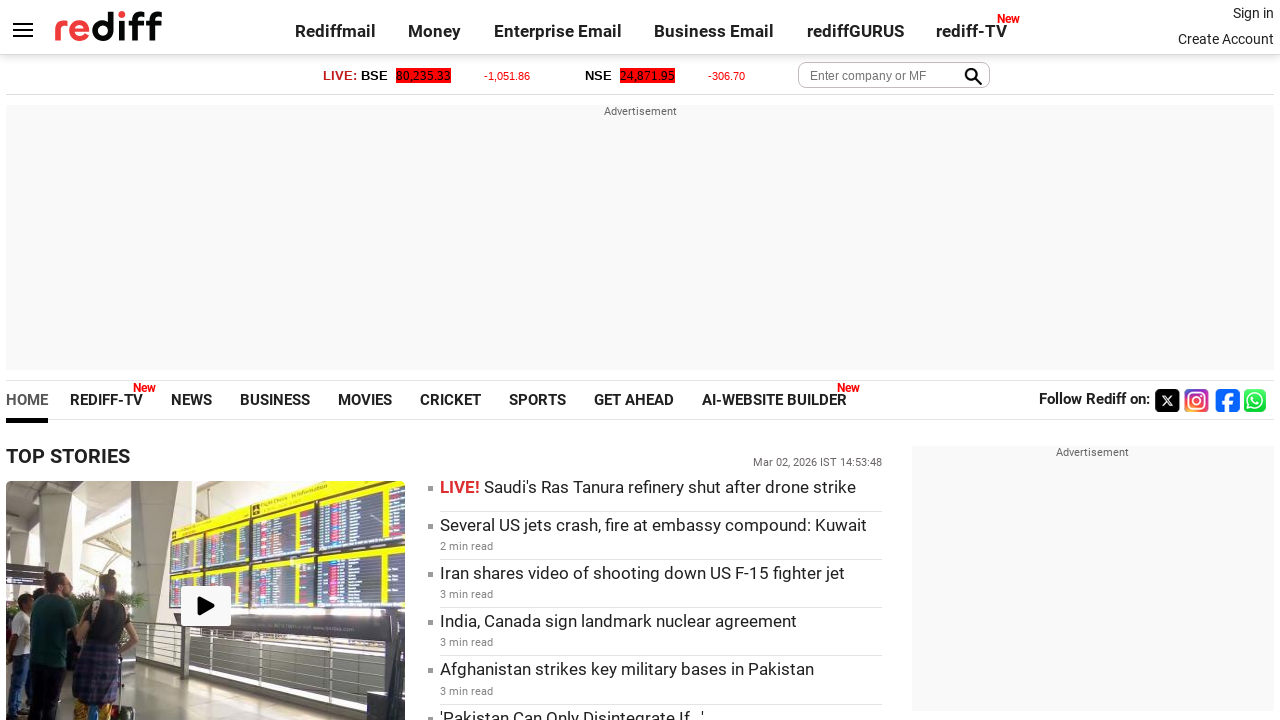

Waited for anchor elements to load on the page
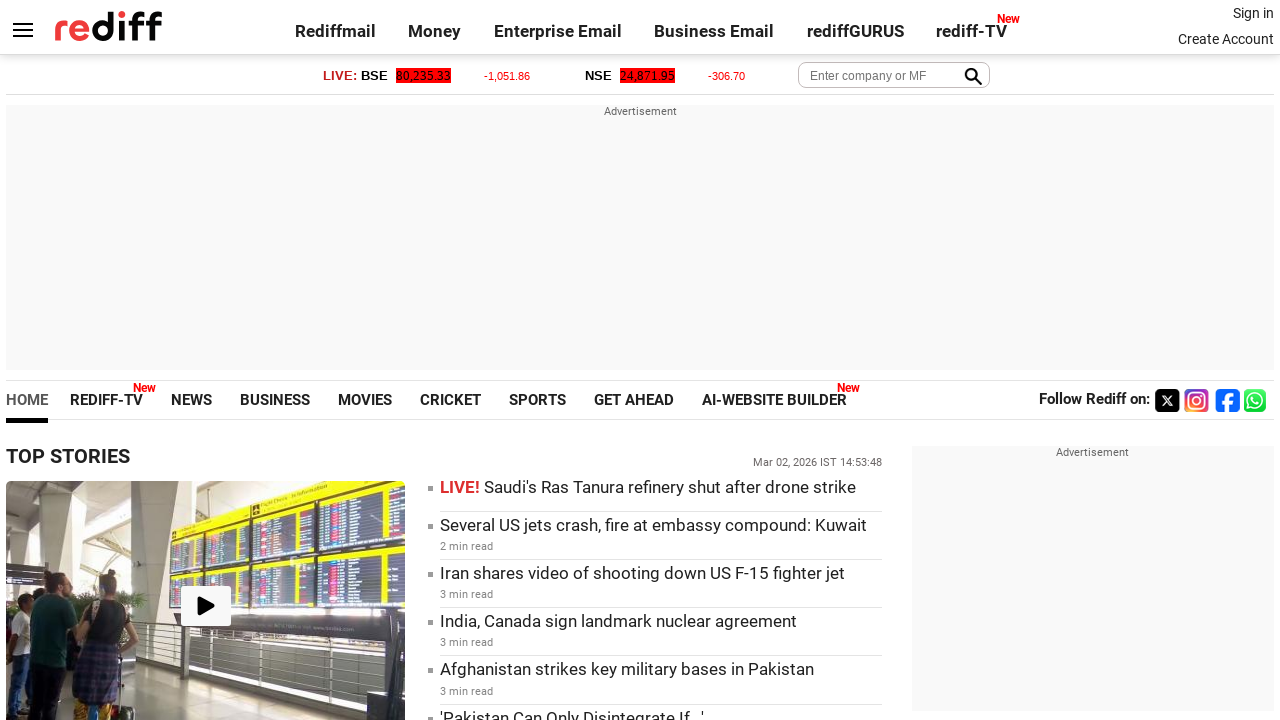

Located all anchor elements on the page
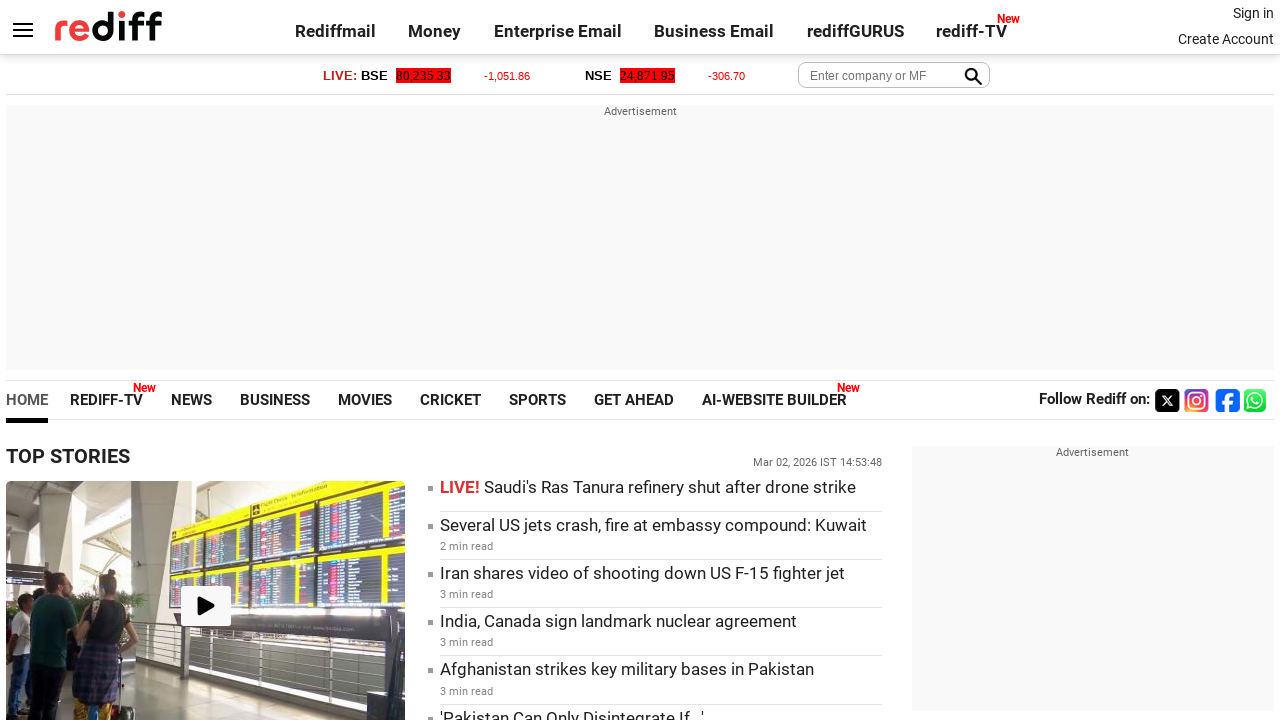

Verified that anchor/link elements are present on Rediff homepage
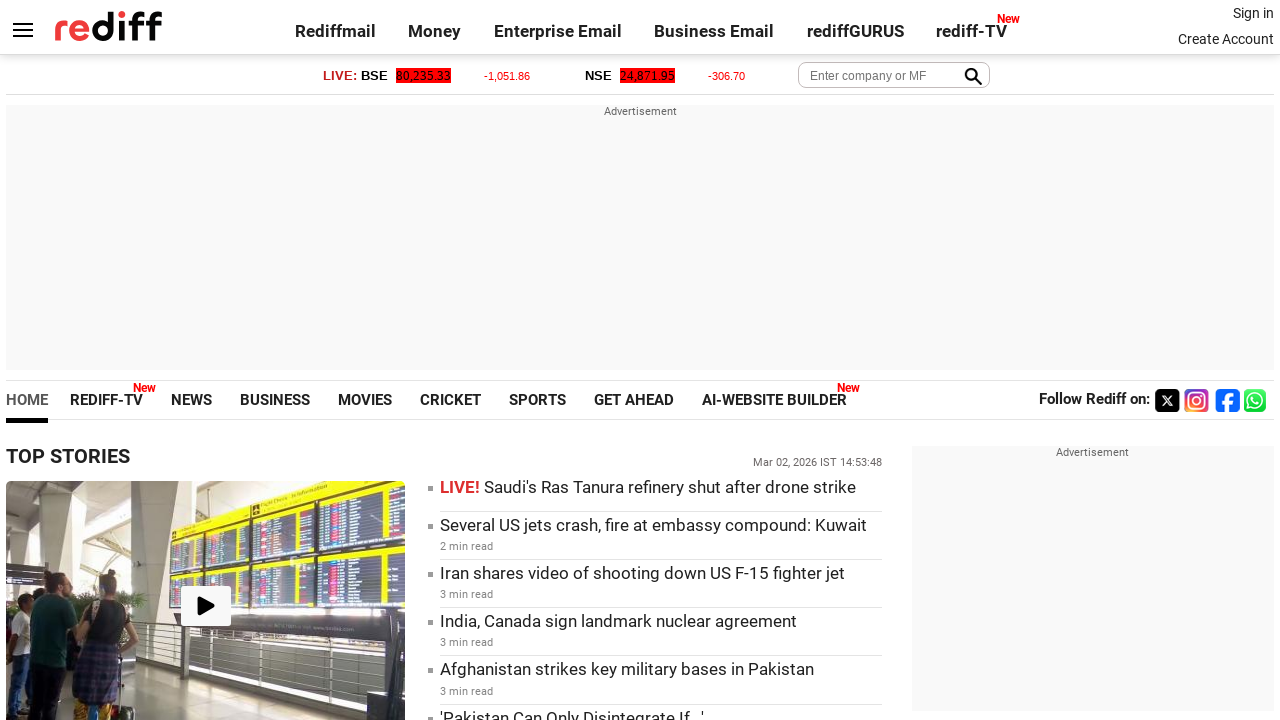

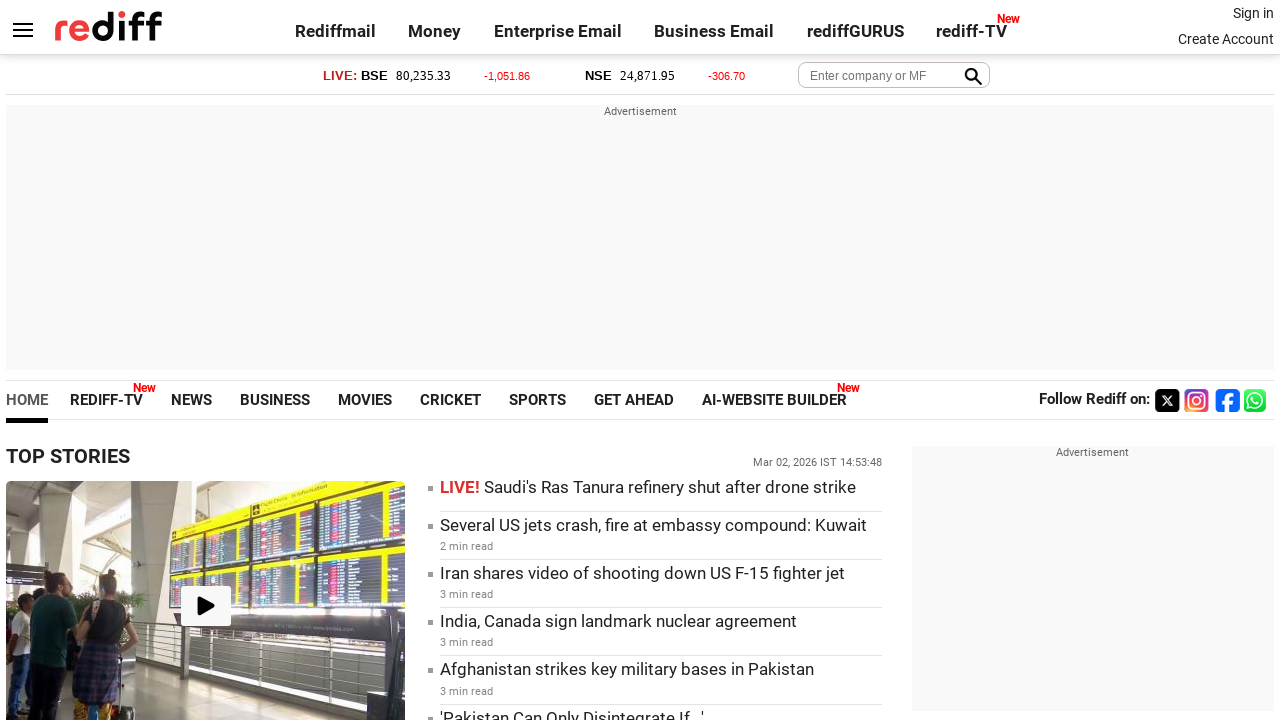